Demonstrates window scrolling by scrolling the main page down 500px, then scrolling within a fixed-header table element to show JavaScript-based scroll functionality.

Starting URL: https://rahulshettyacademy.com/AutomationPractice/

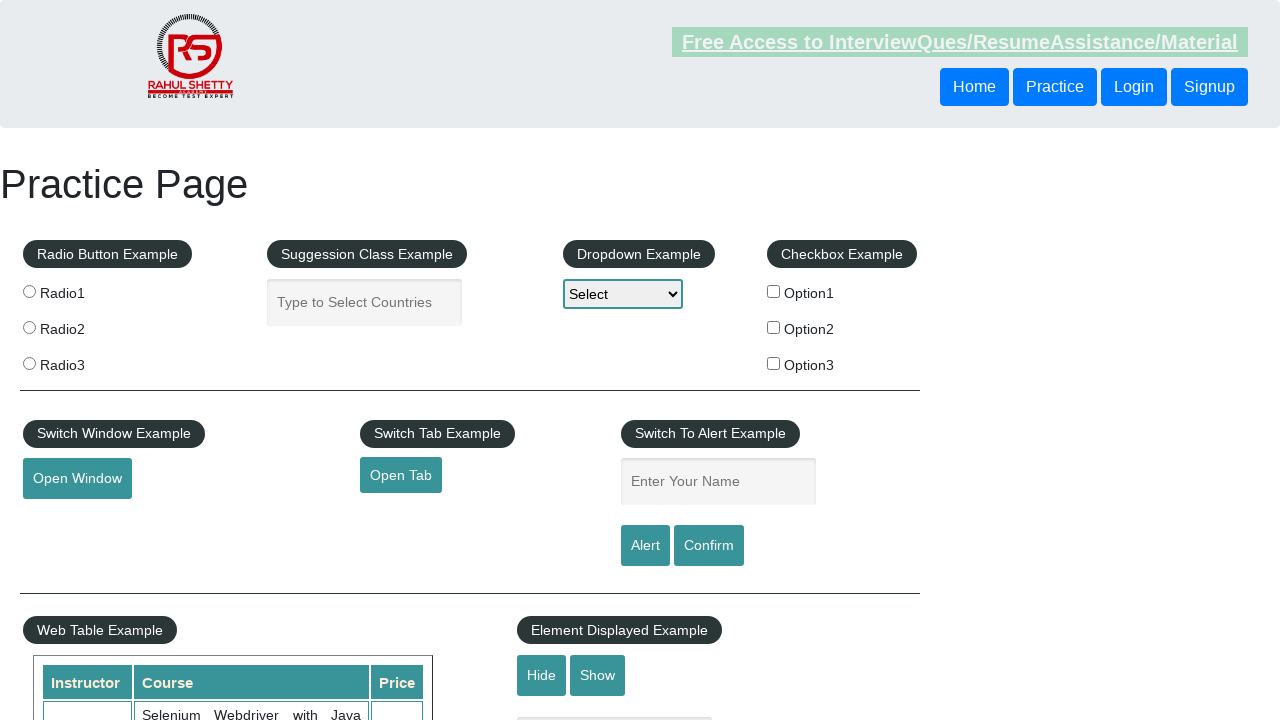

Scrolled main window down by 500px
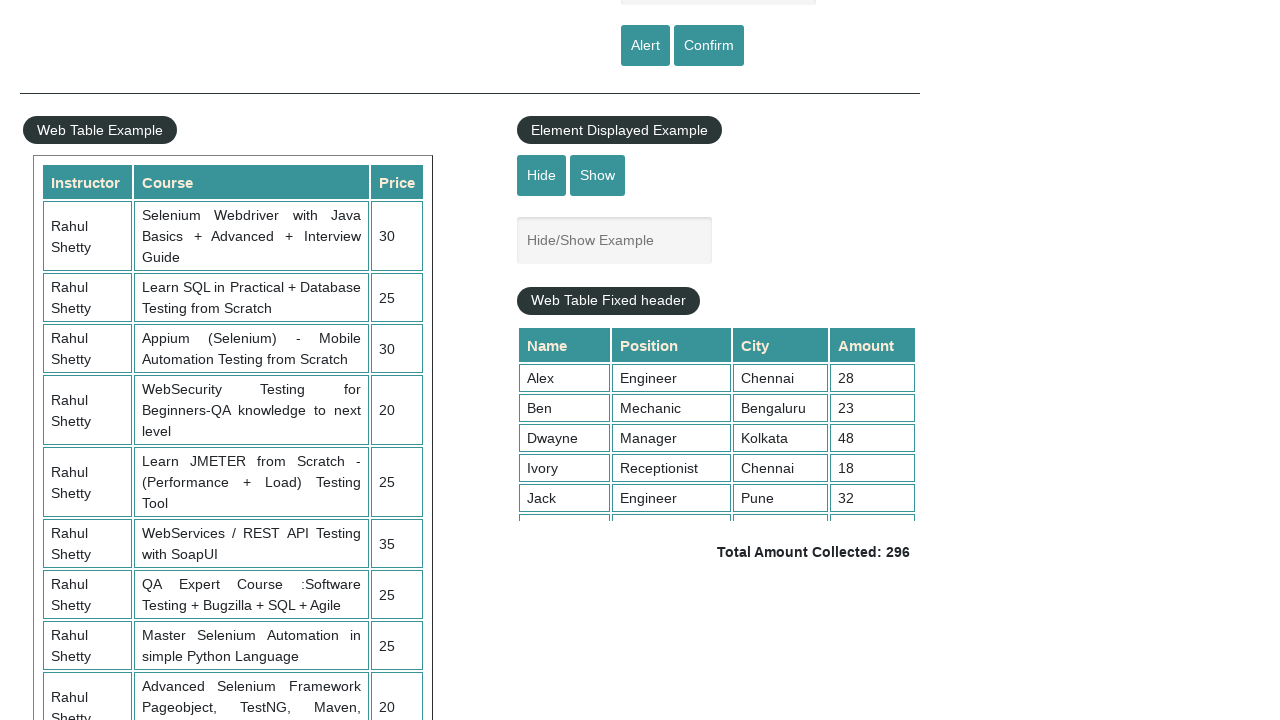

Scrolled fixed-header table element to bottom (scrollTop = 5000)
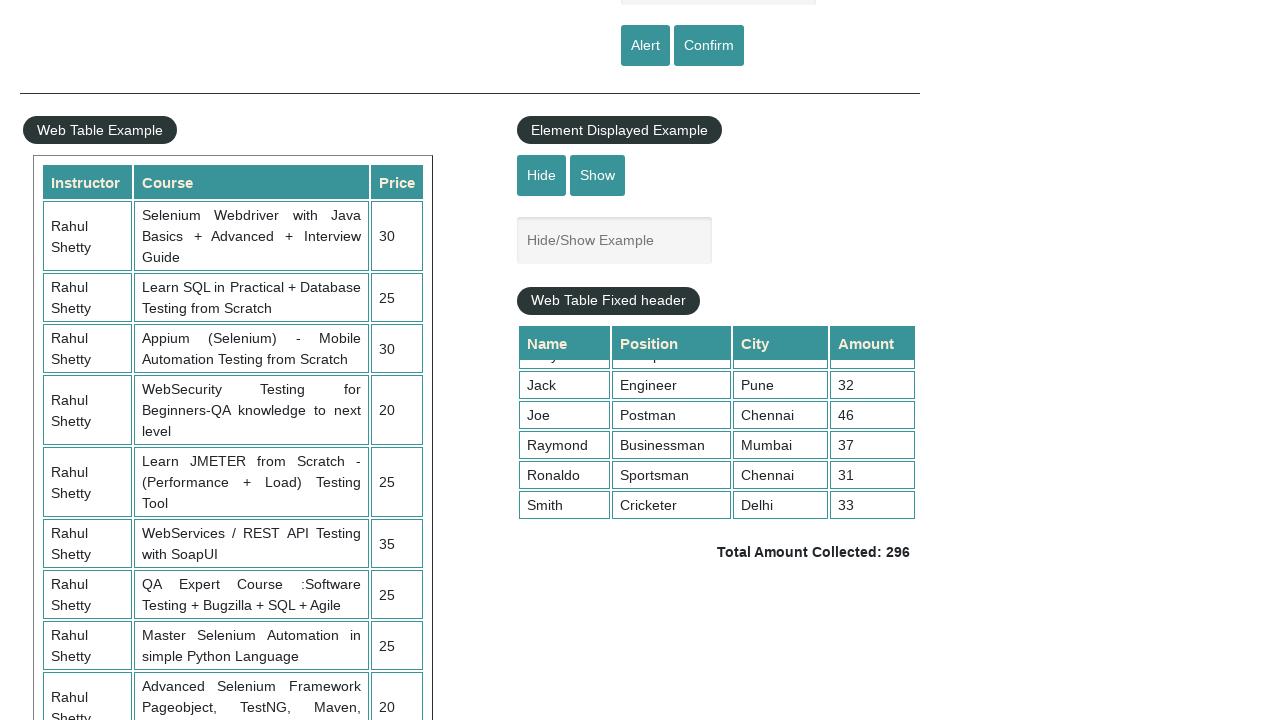

Waited 2 seconds to observe scrolling effects
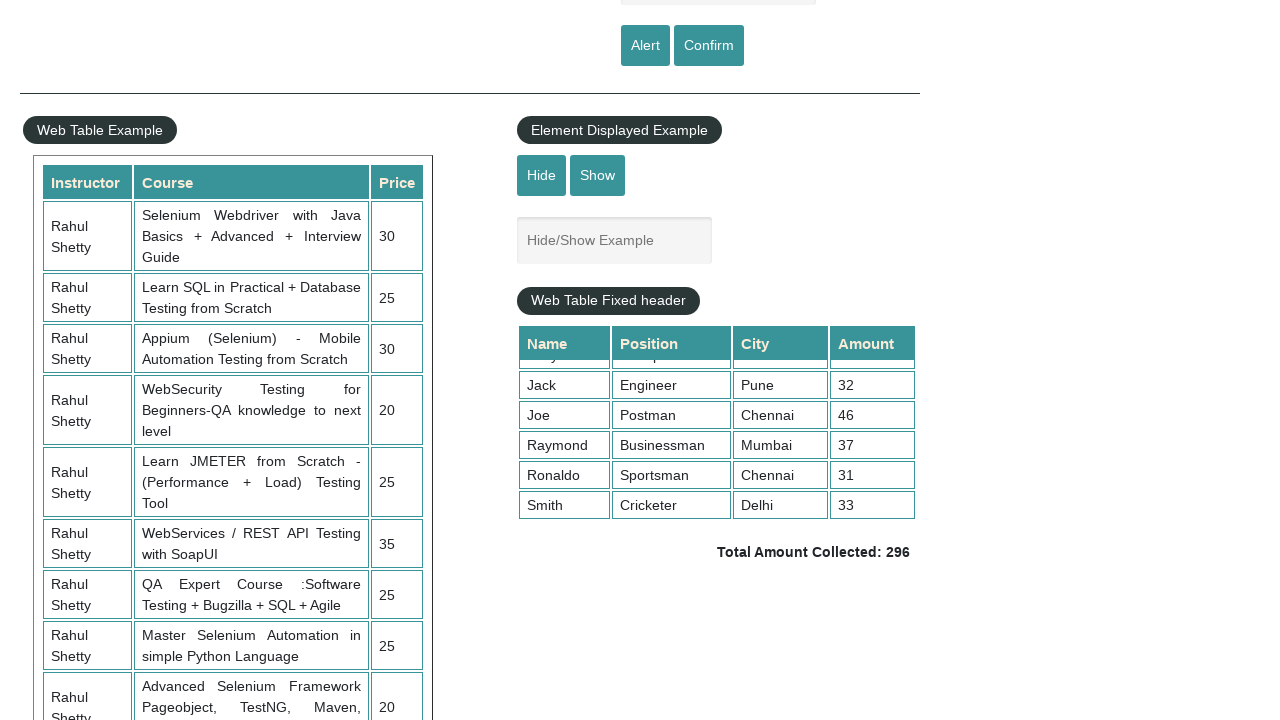

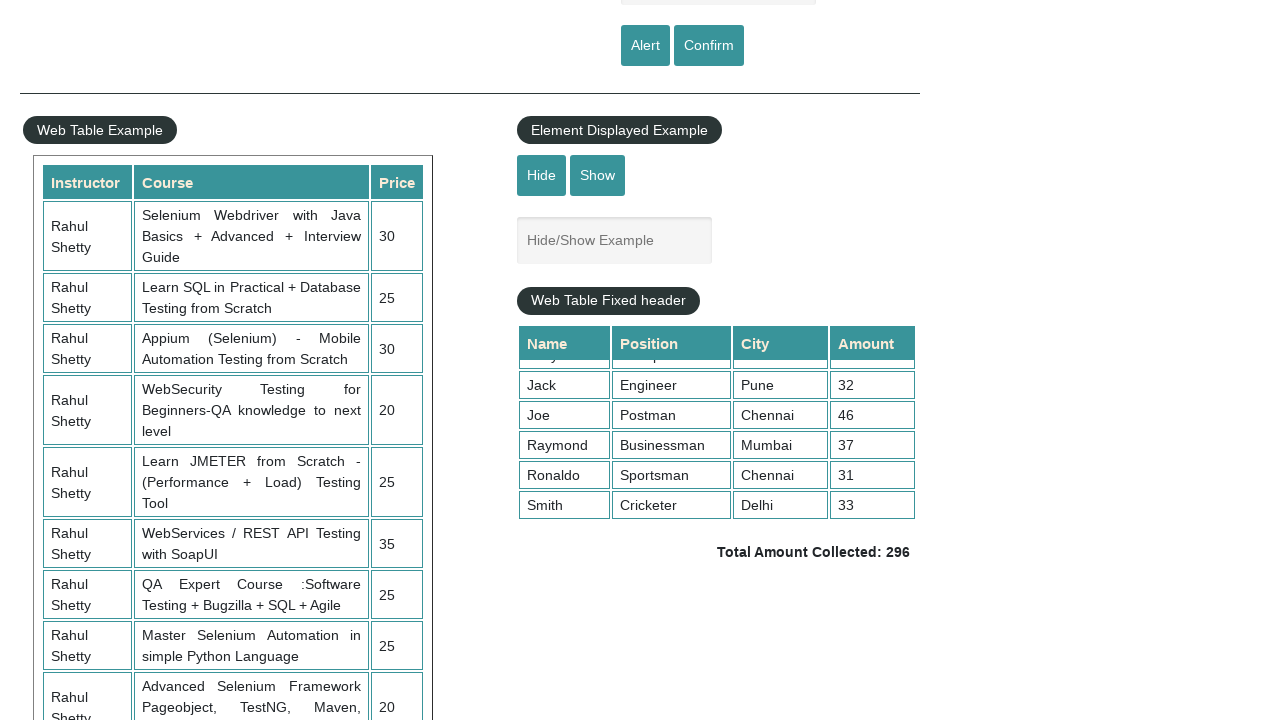